Navigates to a course page and waits for it to load. This is a minimal test that verifies the page is accessible.

Starting URL: https://curso-python-selenium.netlify.app/aula_04.html

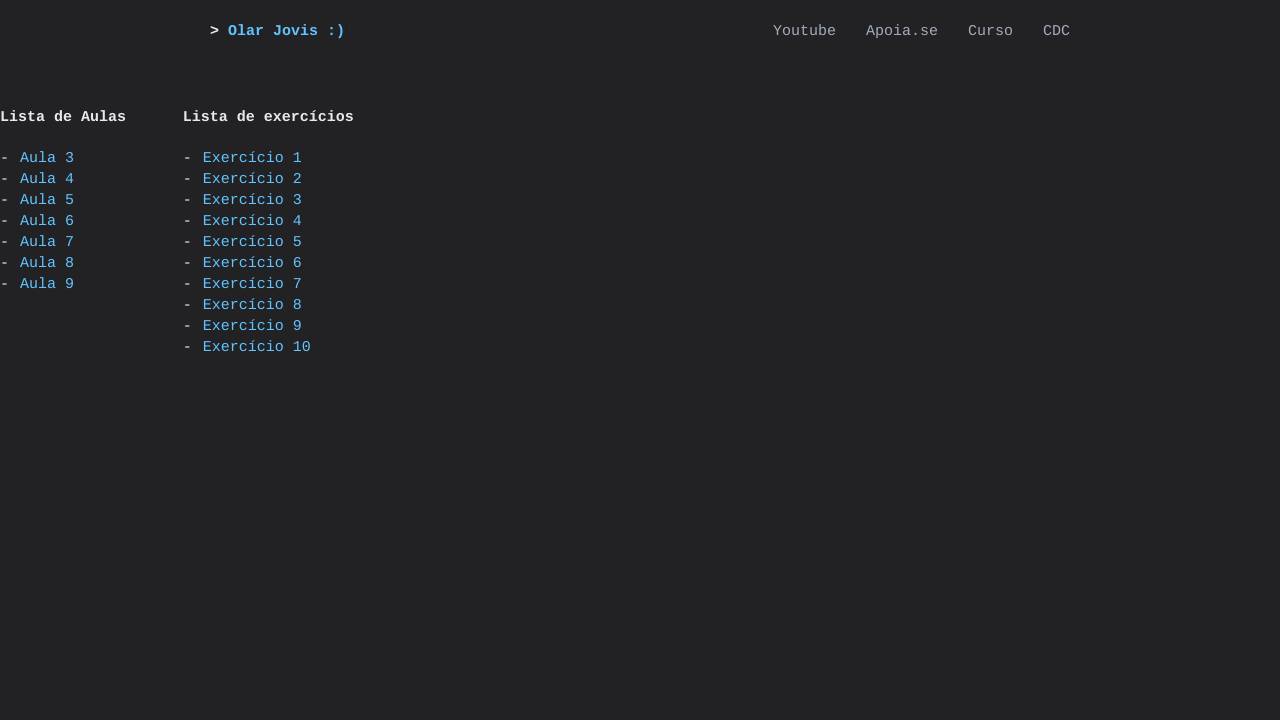

Page loaded - DOM content ready
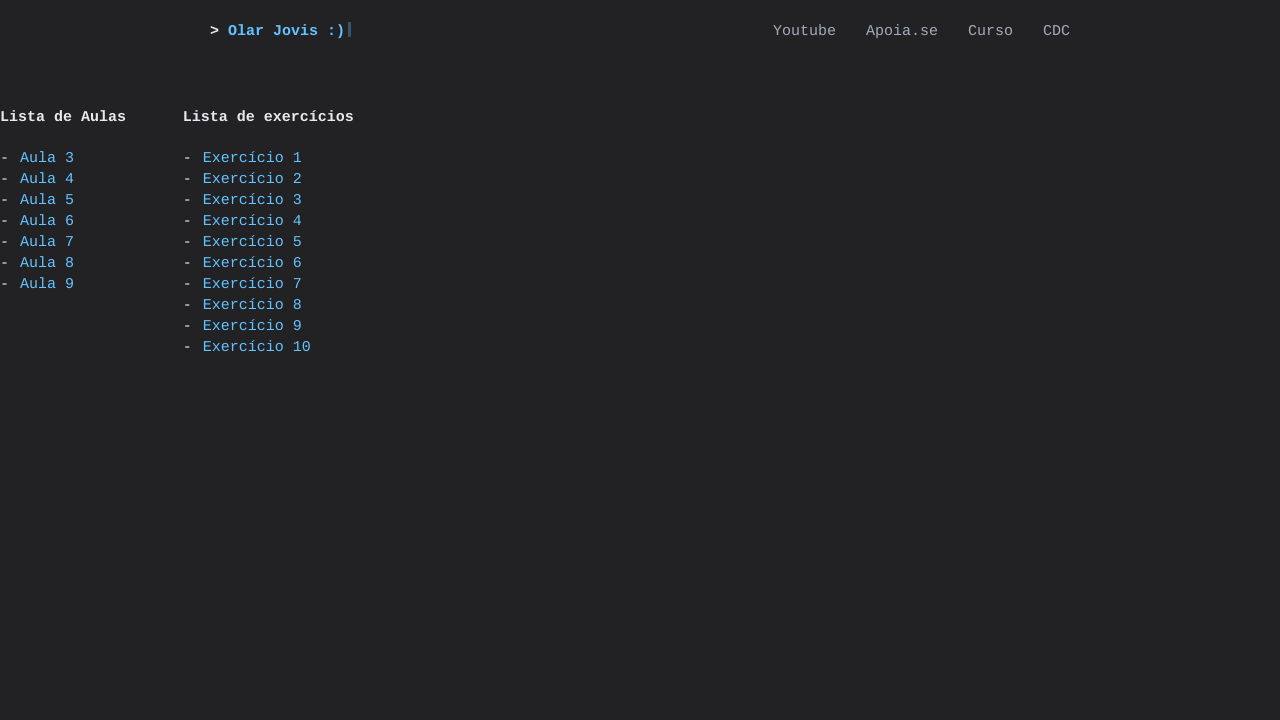

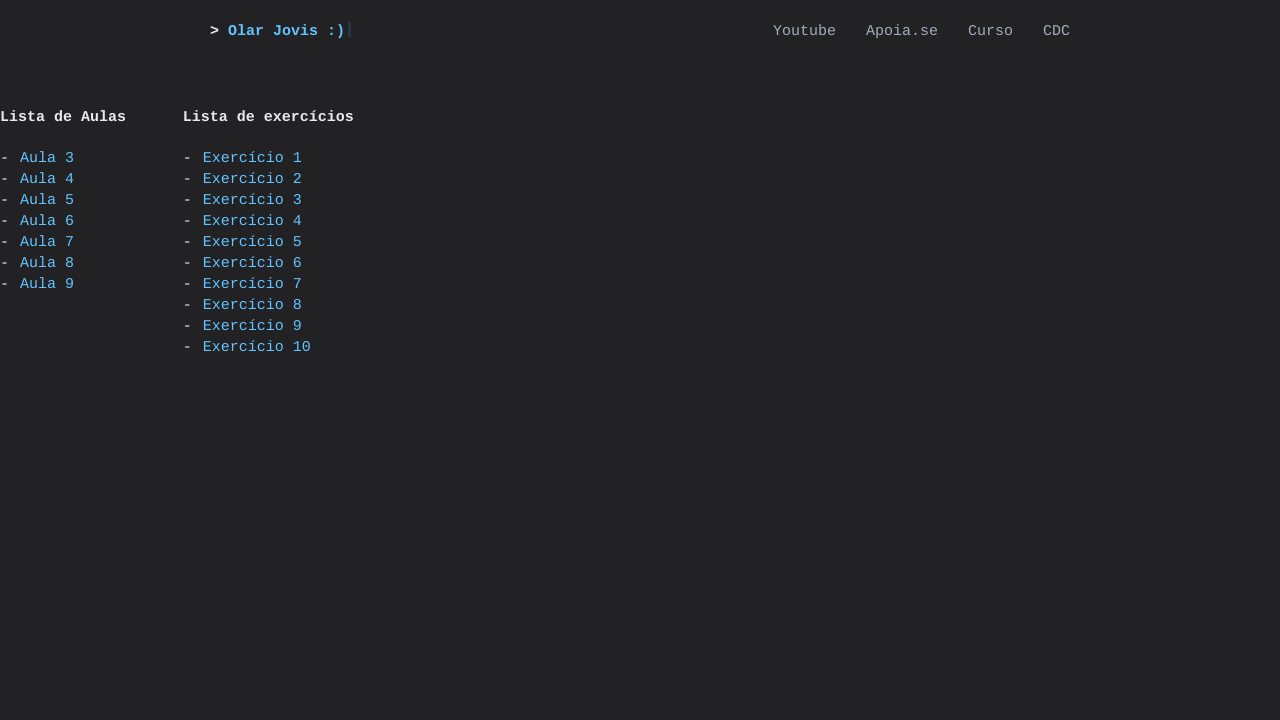